Tests getting all window handles

Starting URL: http://www.totallyratted.com

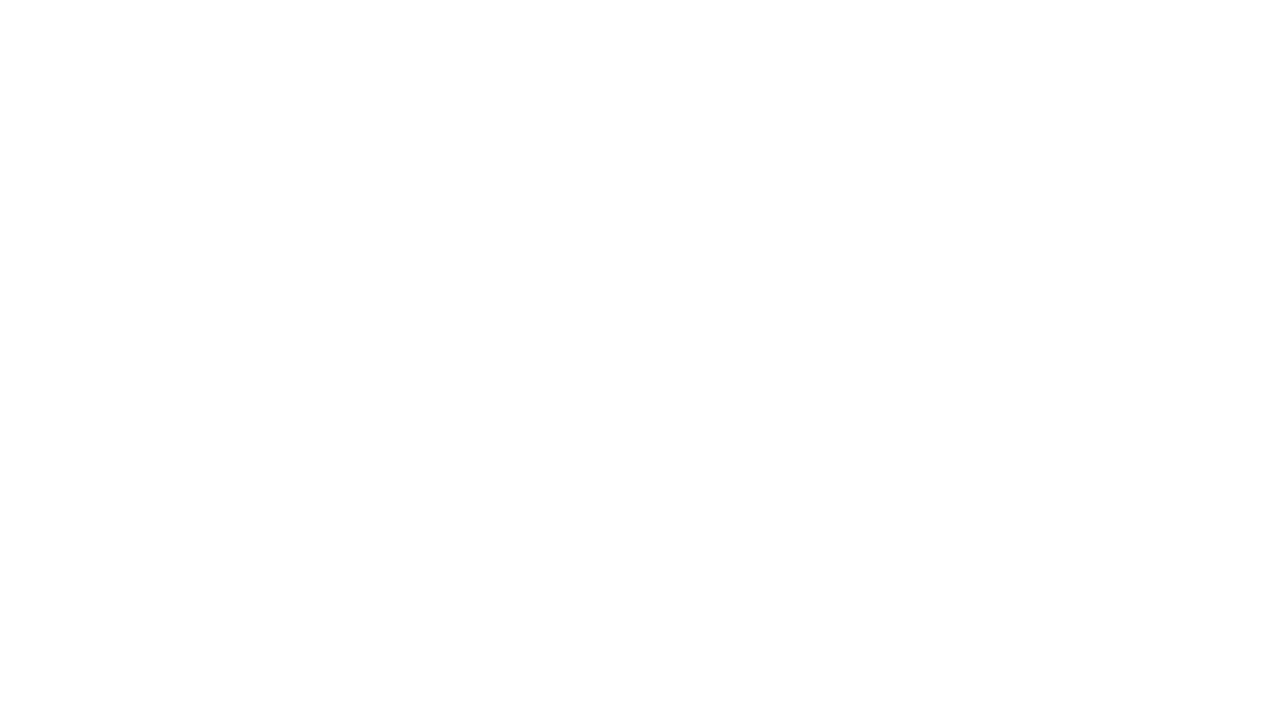

Set viewport size to 1920x1080
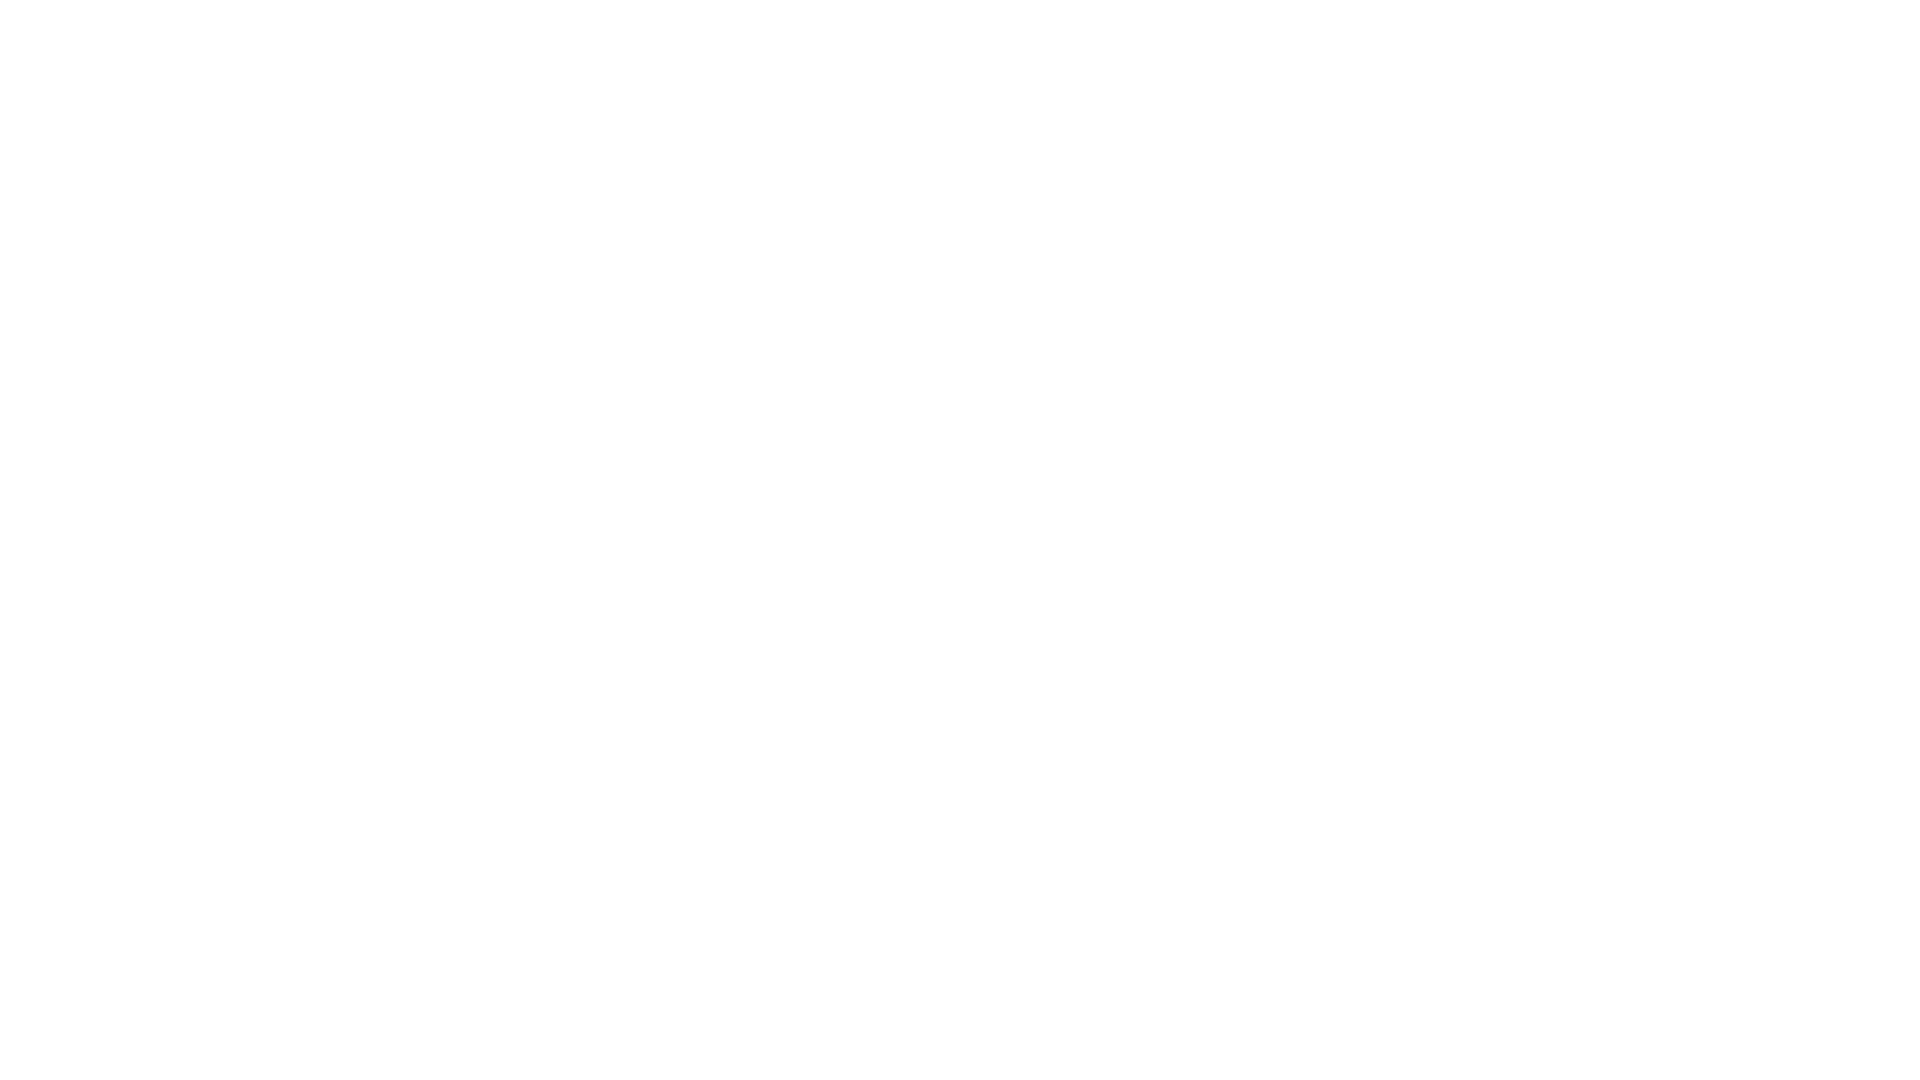

Retrieved all pages from browser context
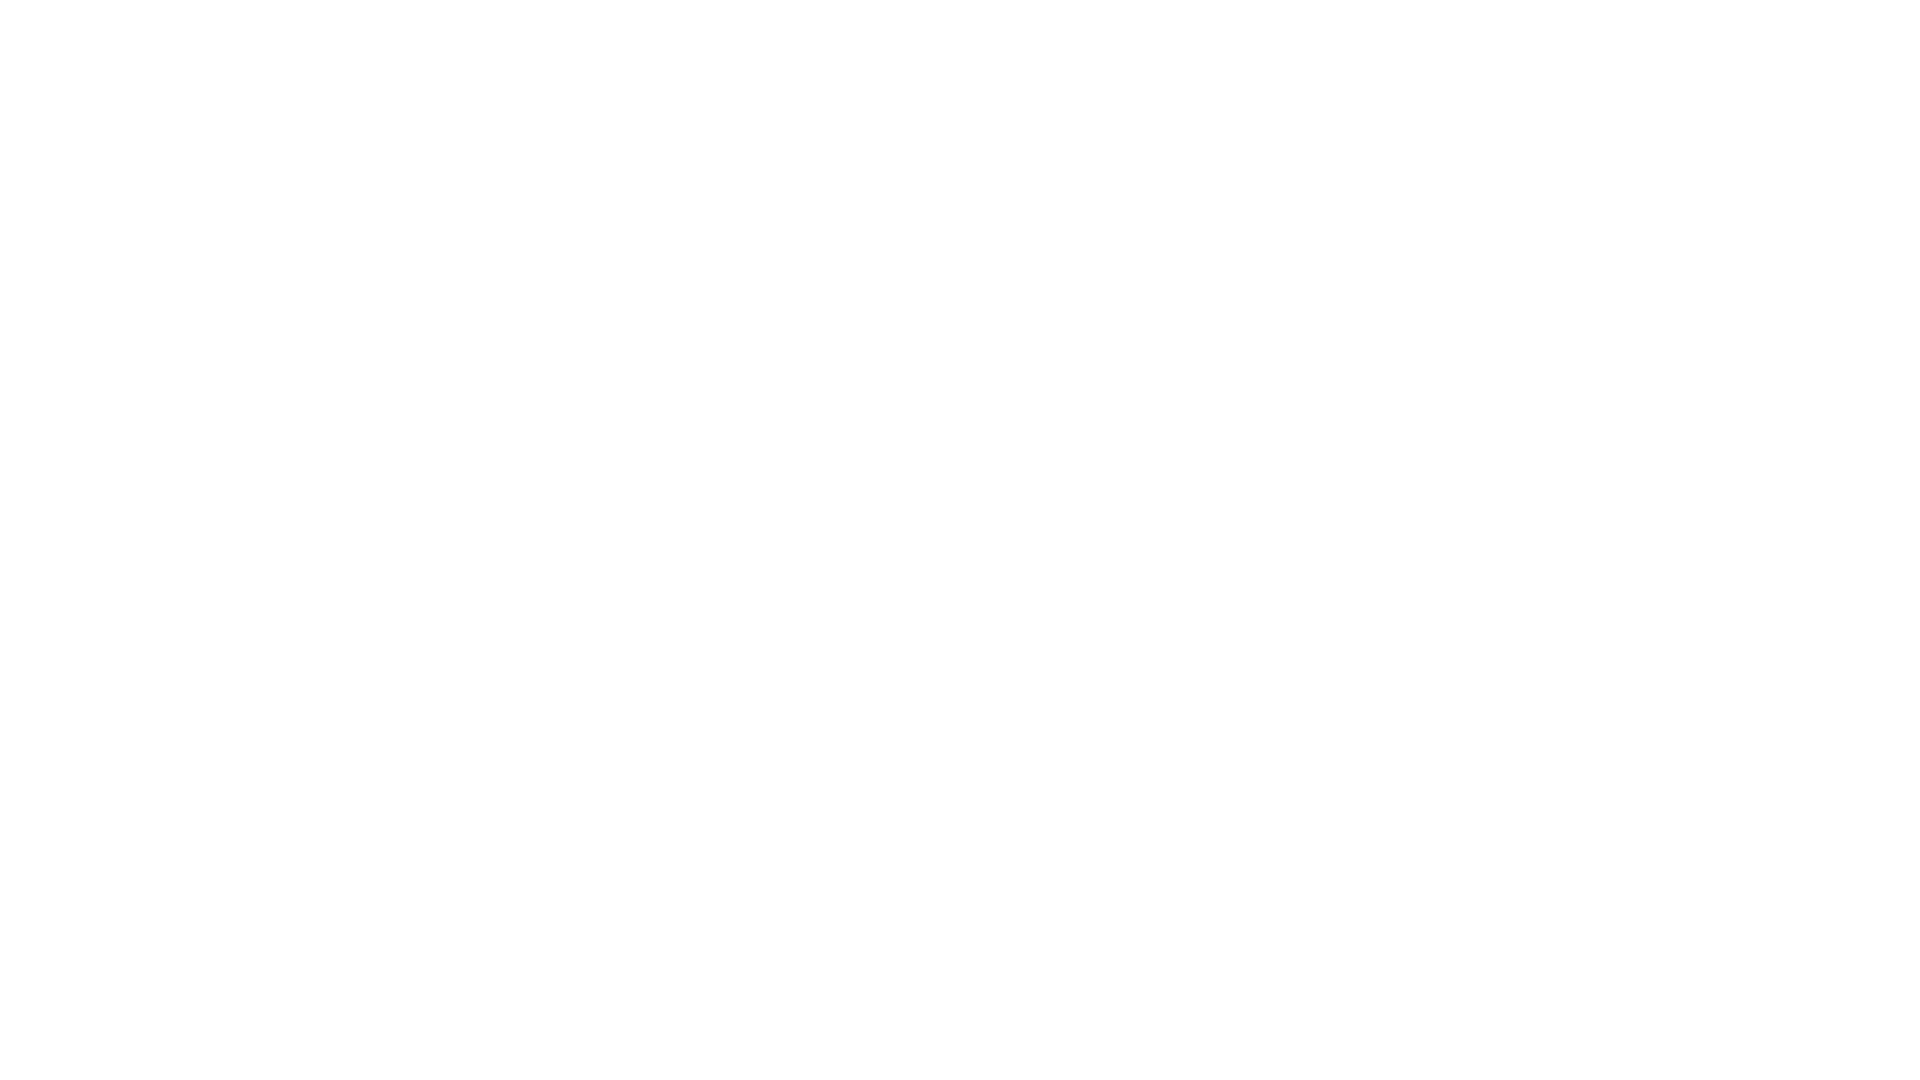

Asserted that pages object is not None
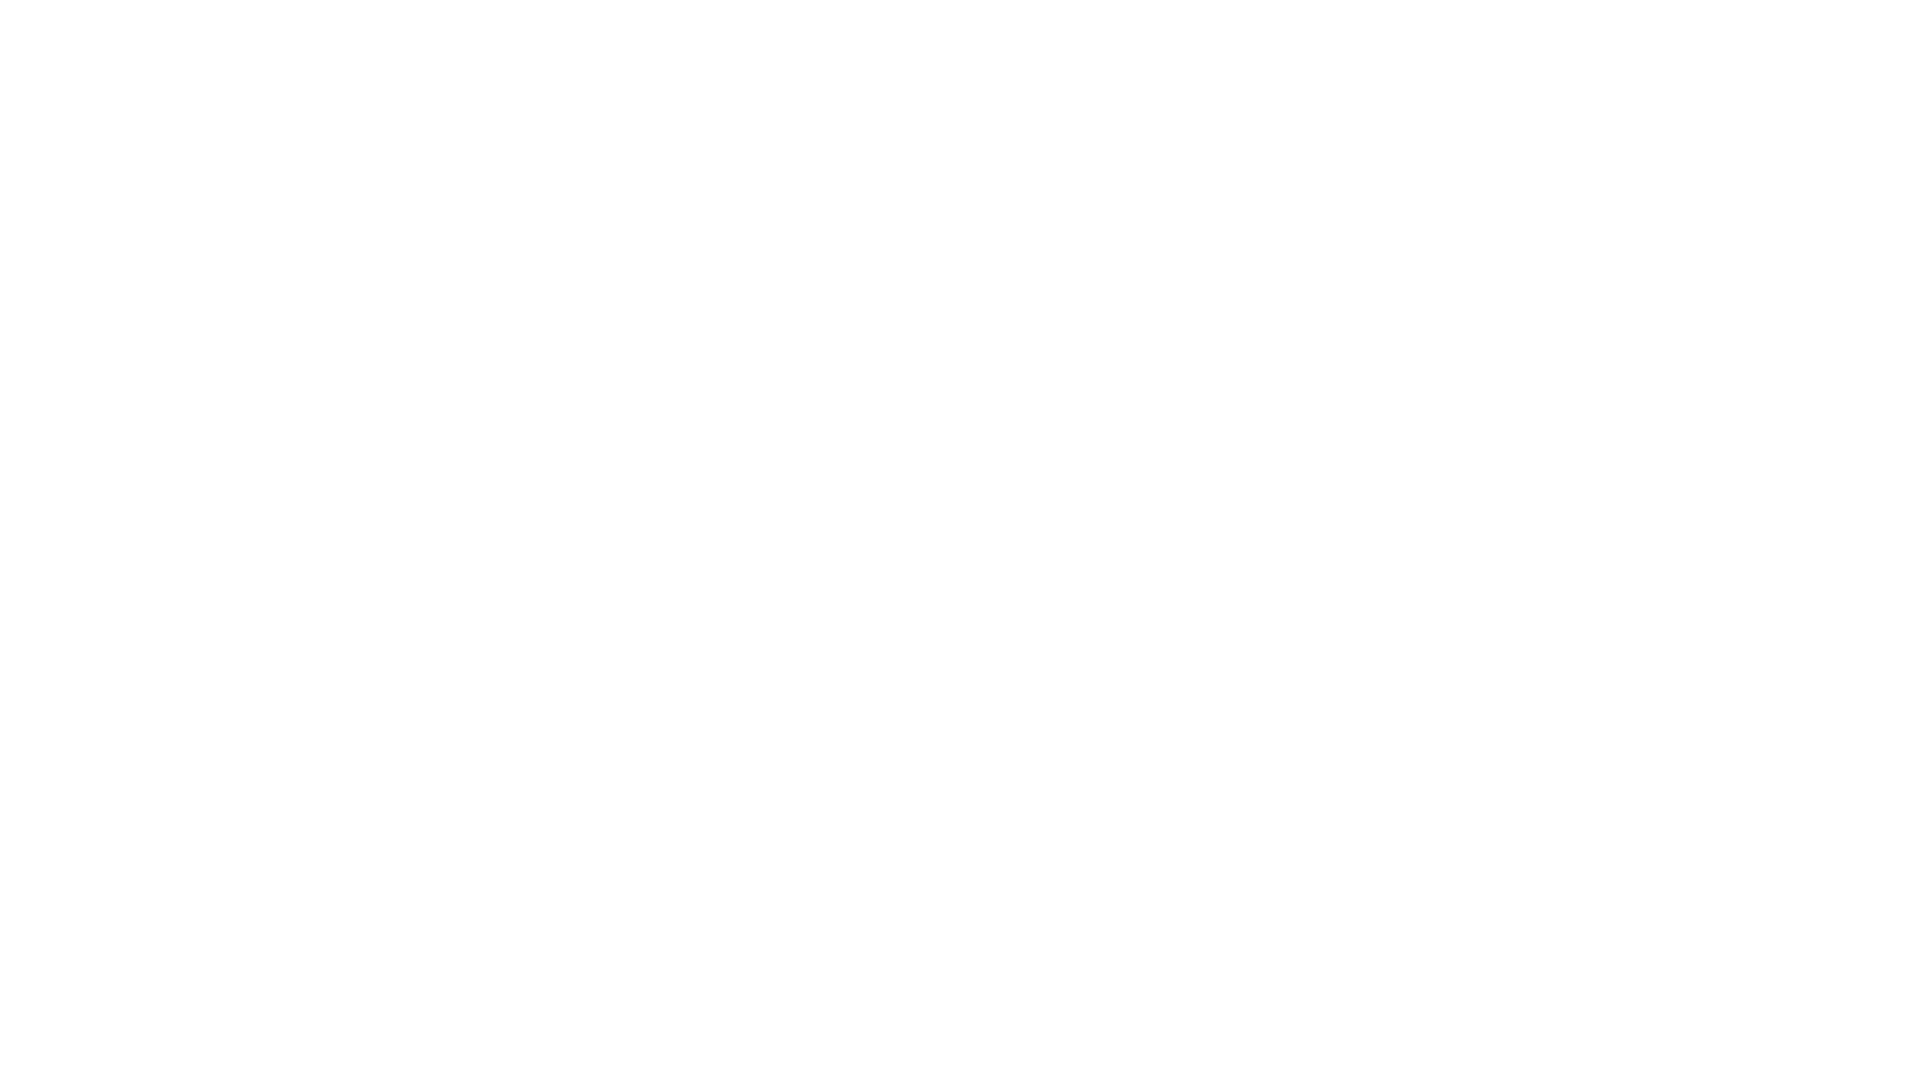

Asserted that at least one page exists in context
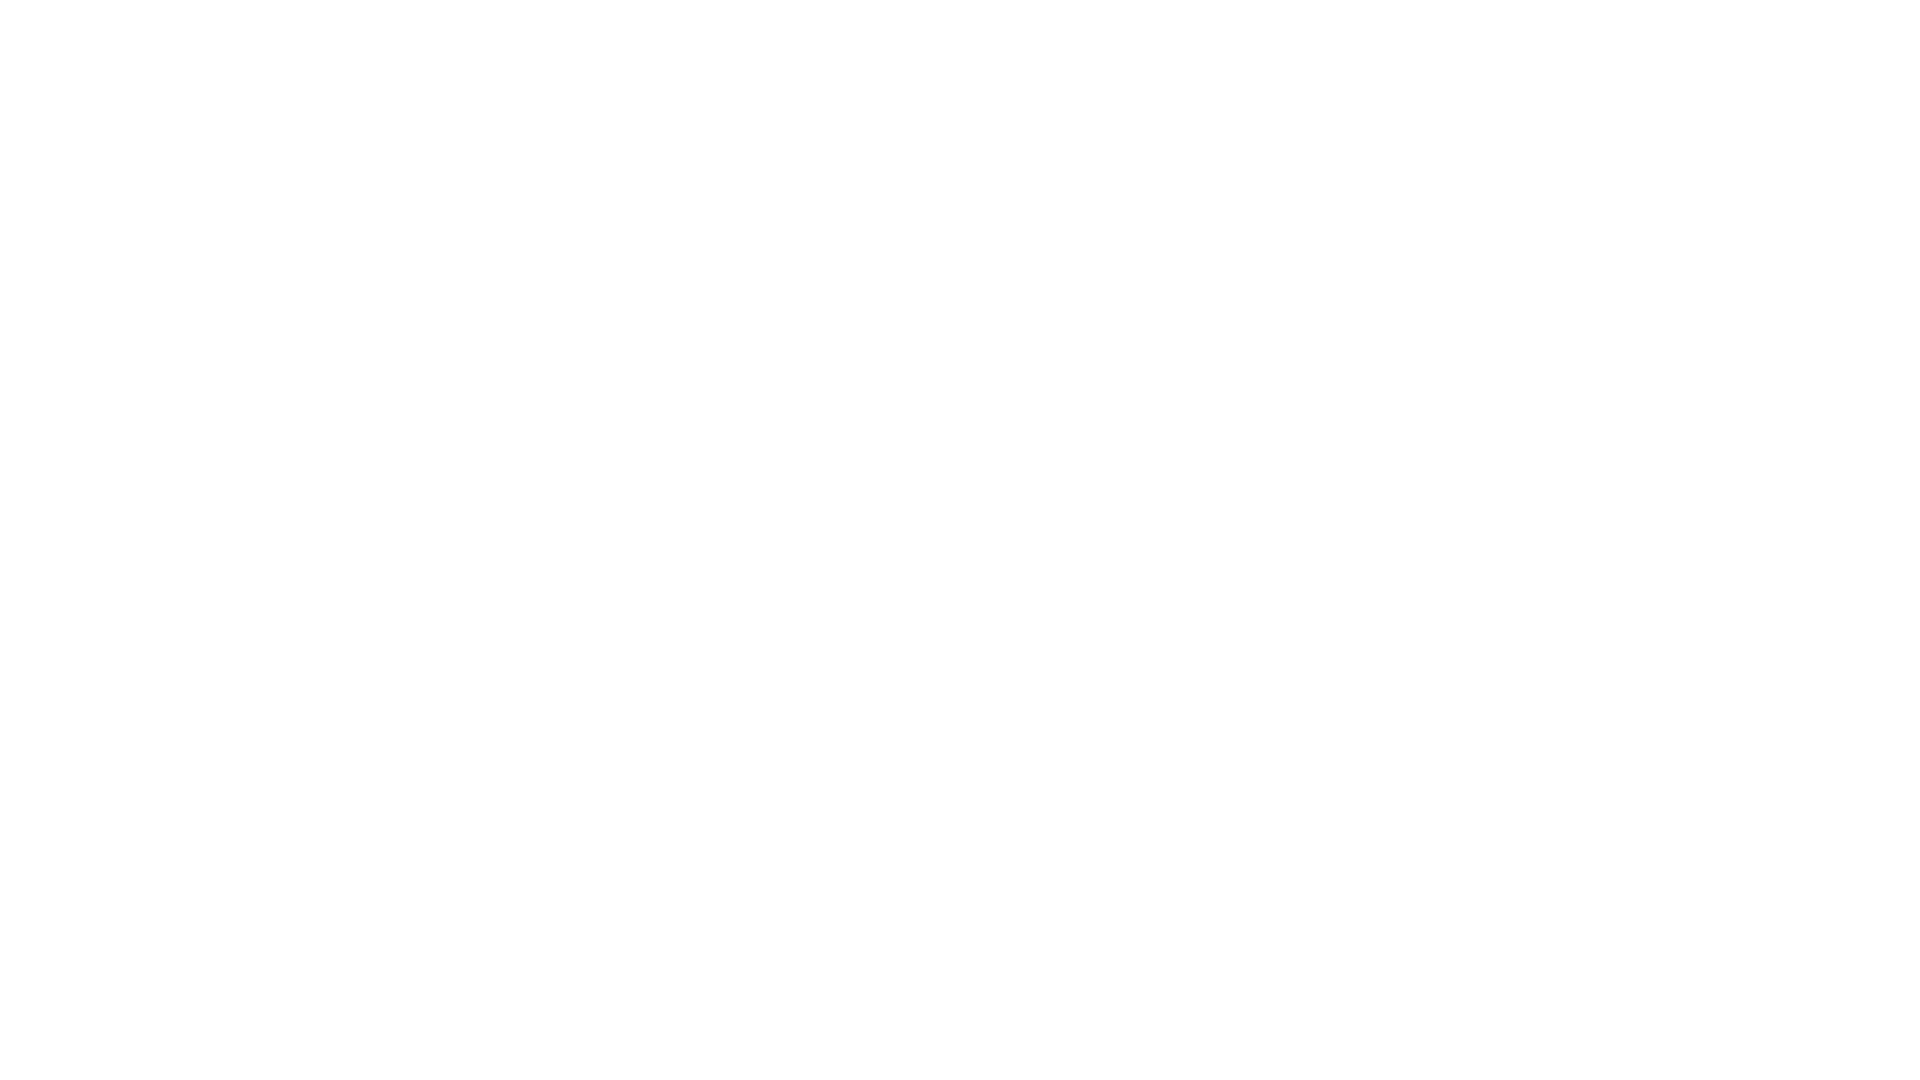

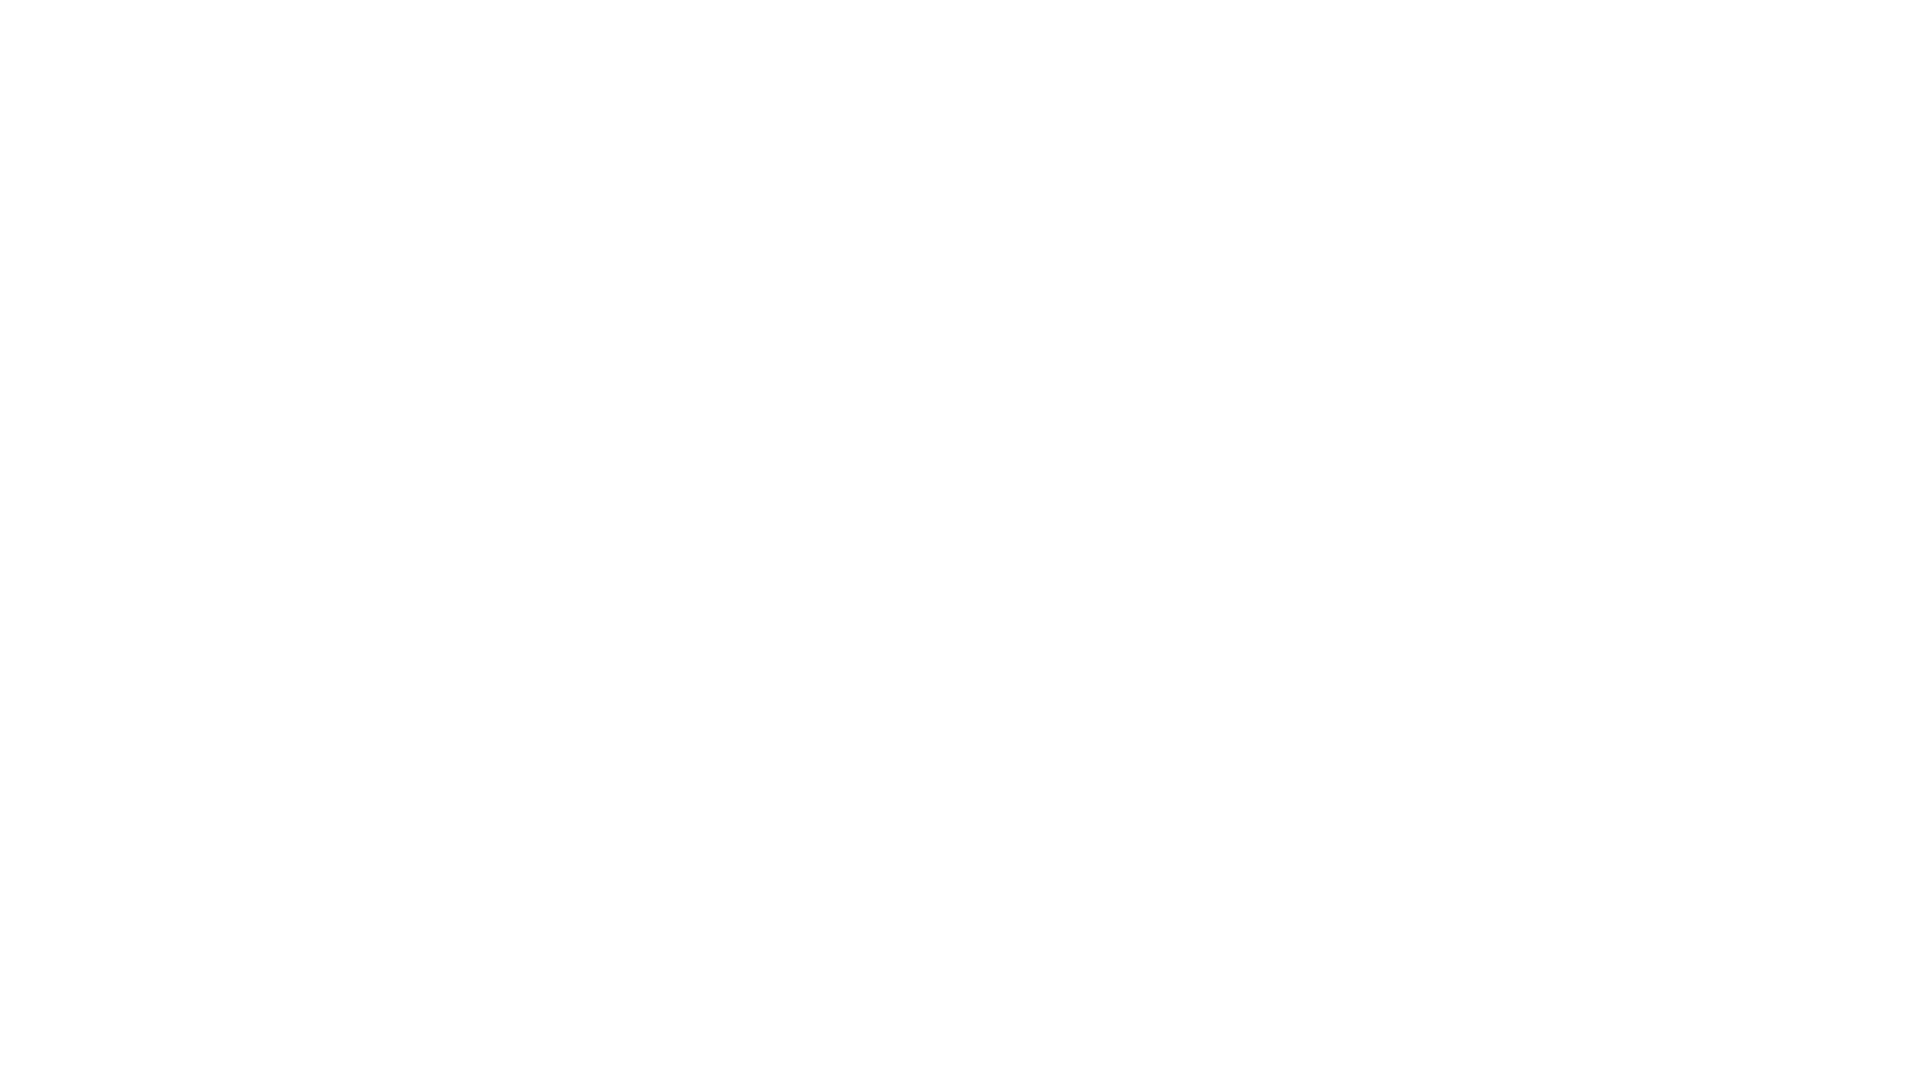